Navigates to Macy's website and waits for the page to load with implicit wait

Starting URL: https://www.macys.com/

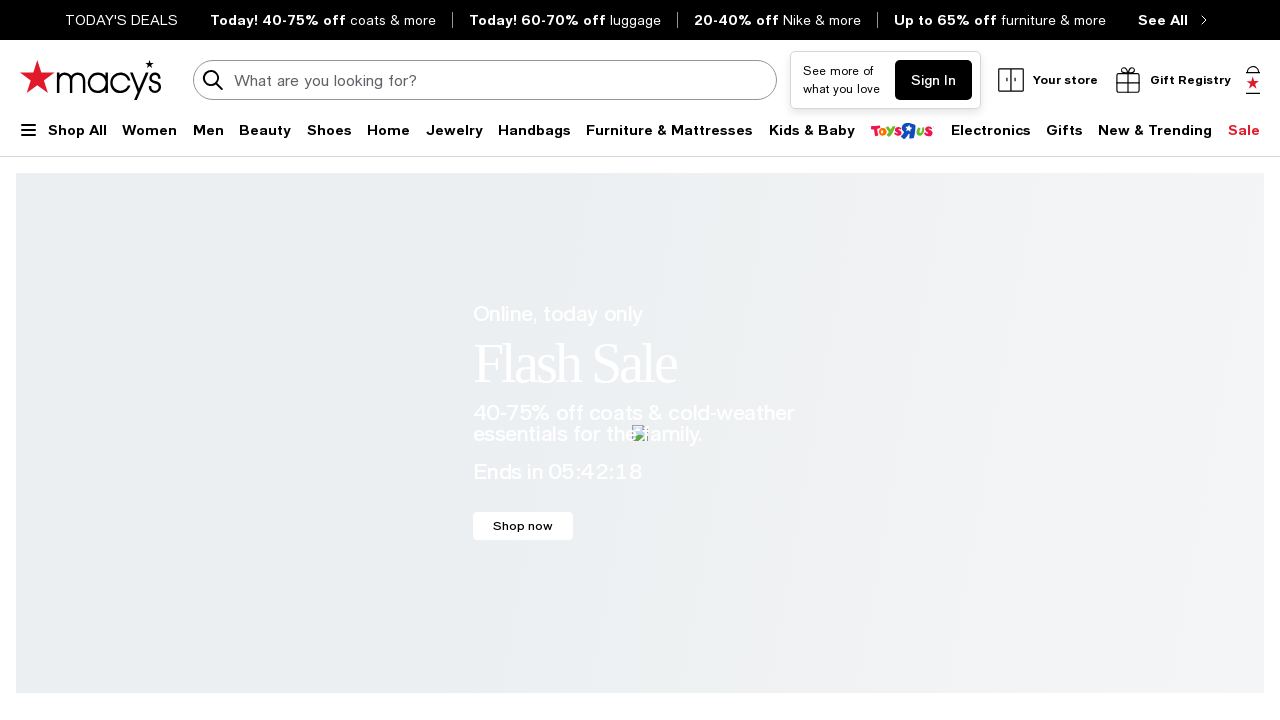

Navigated to Macy's website
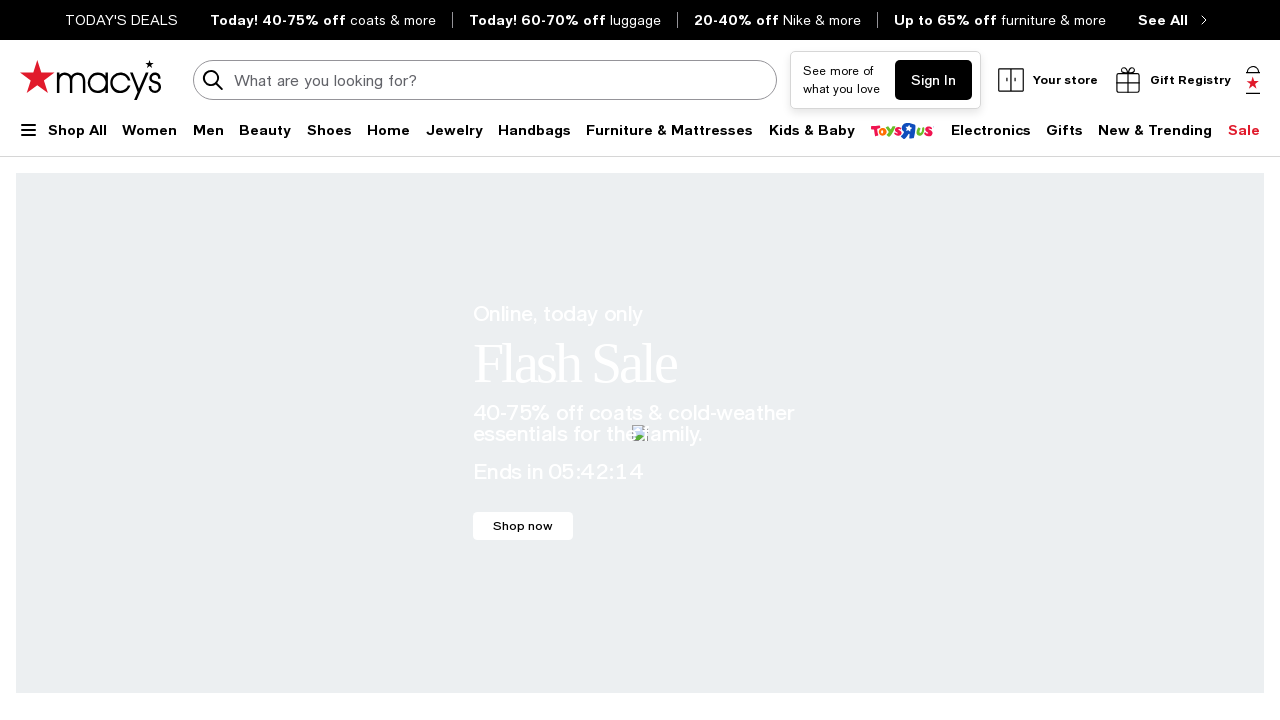

Page loaded with implicit wait for network idle
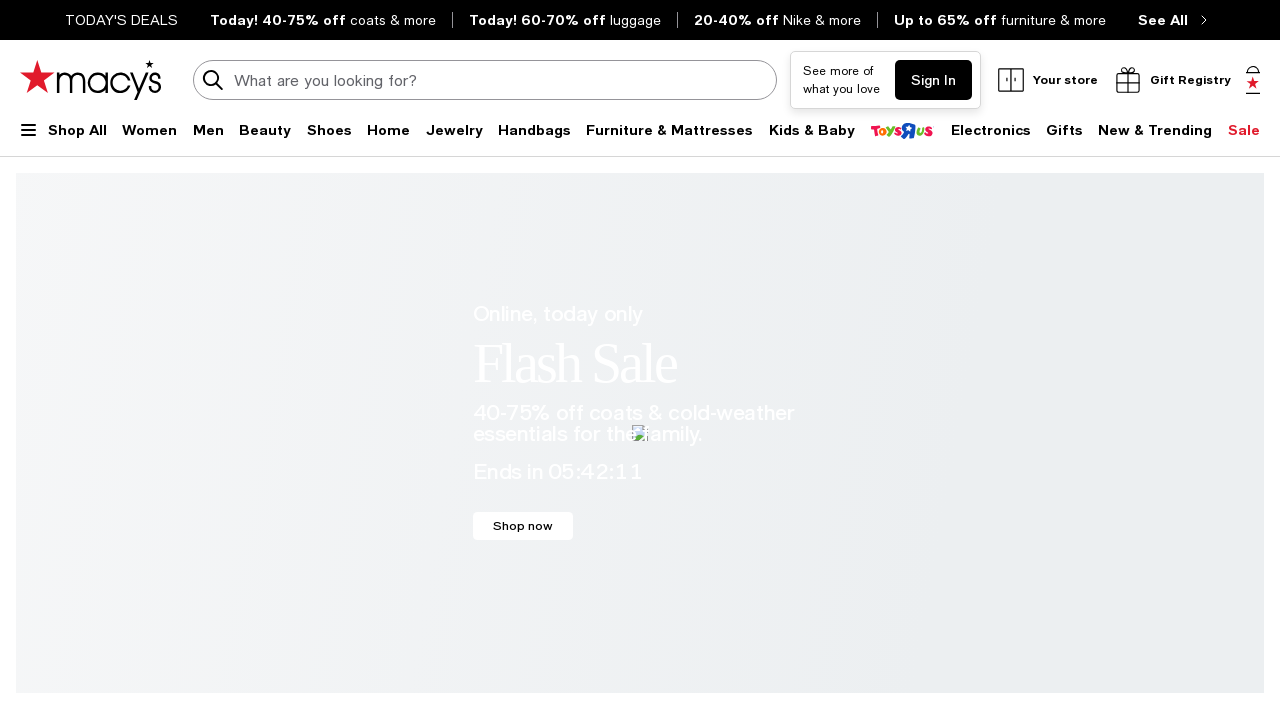

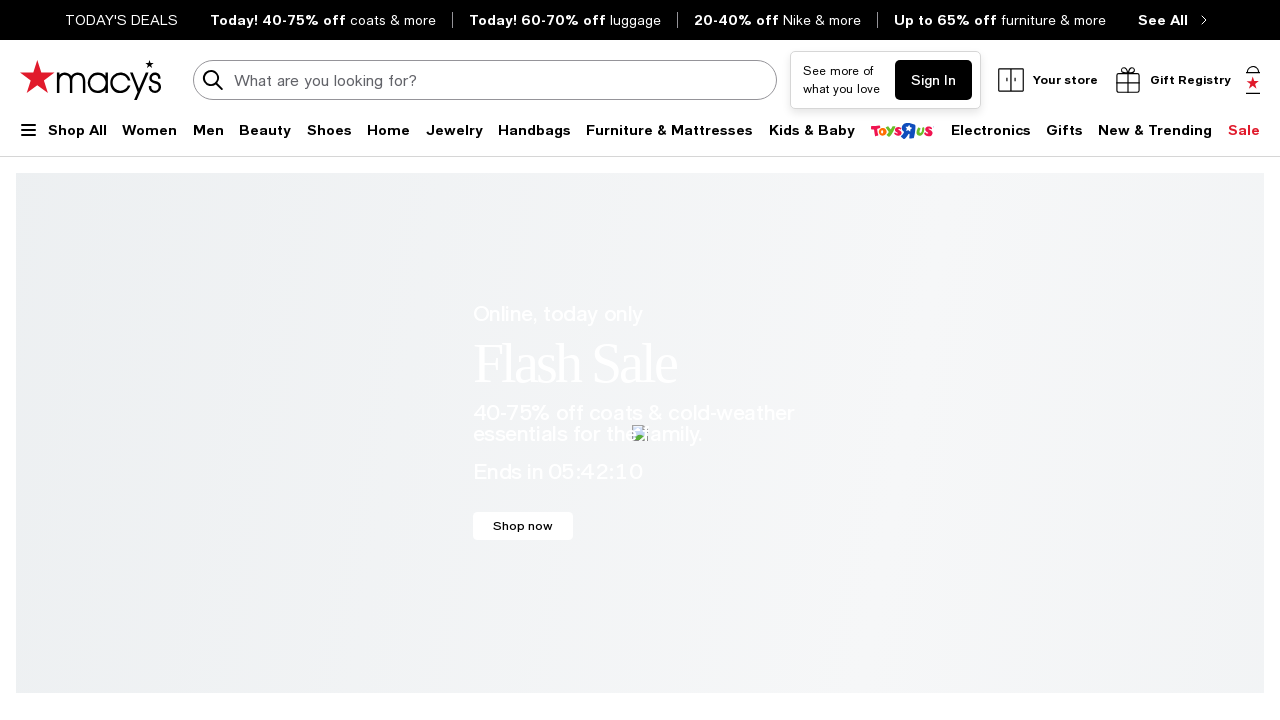